Tests e-commerce functionality by adding a product to cart, proceeding to checkout, and completing an order with country selection

Starting URL: https://rahulshettyacademy.com/seleniumPractise/#/

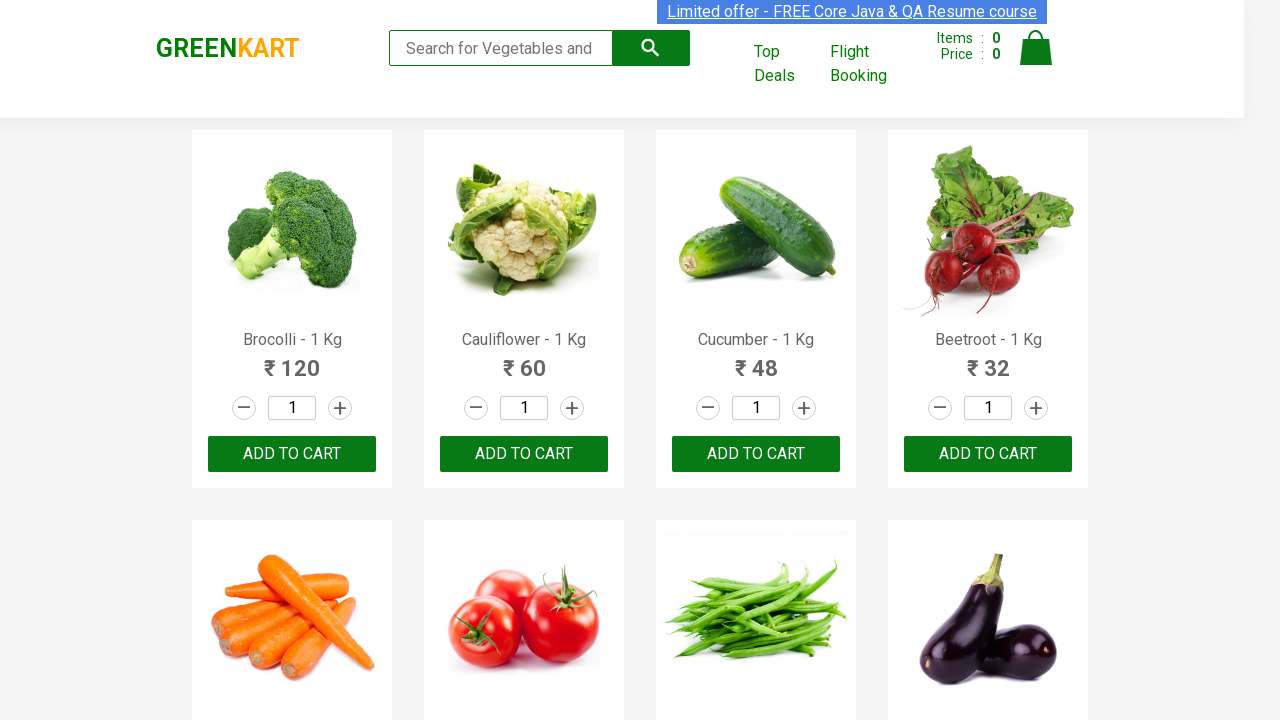

Incremented quantity for first product at (340, 408) on div > div:nth-child(1) > div.stepper-input > a.increment
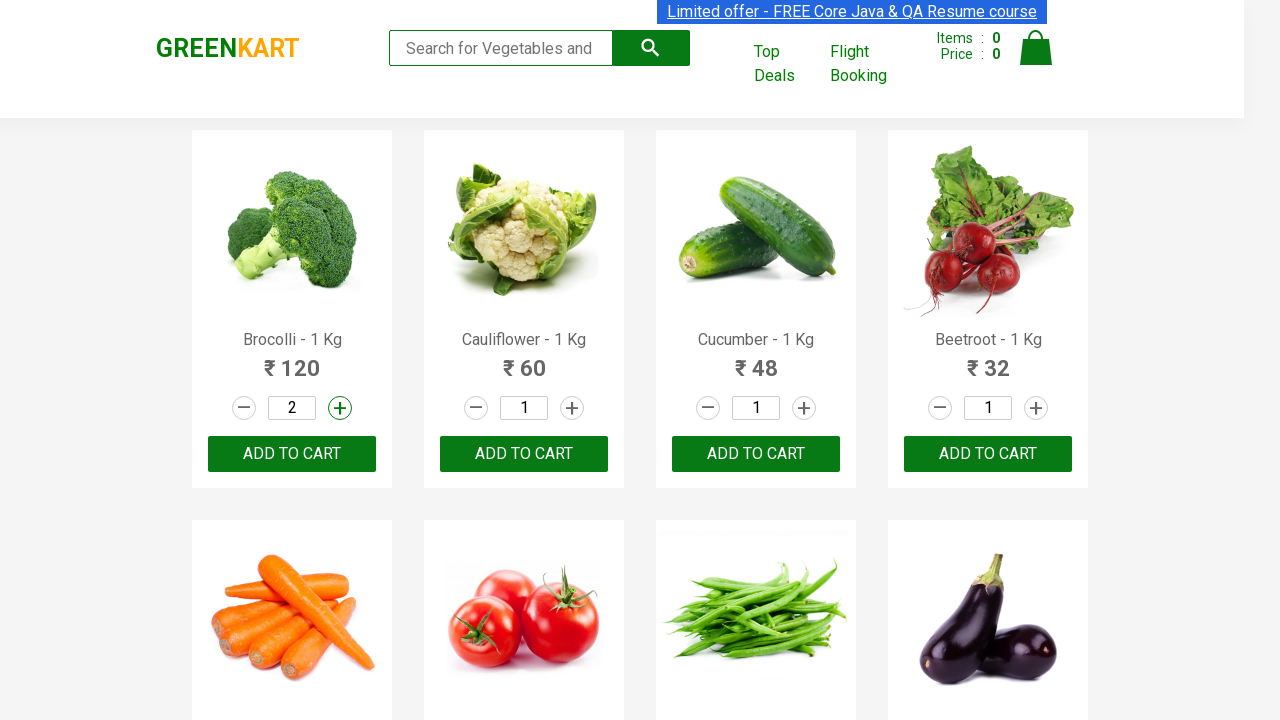

Added product to cart at (292, 454) on div > div:nth-child(1) > div.product-action > button
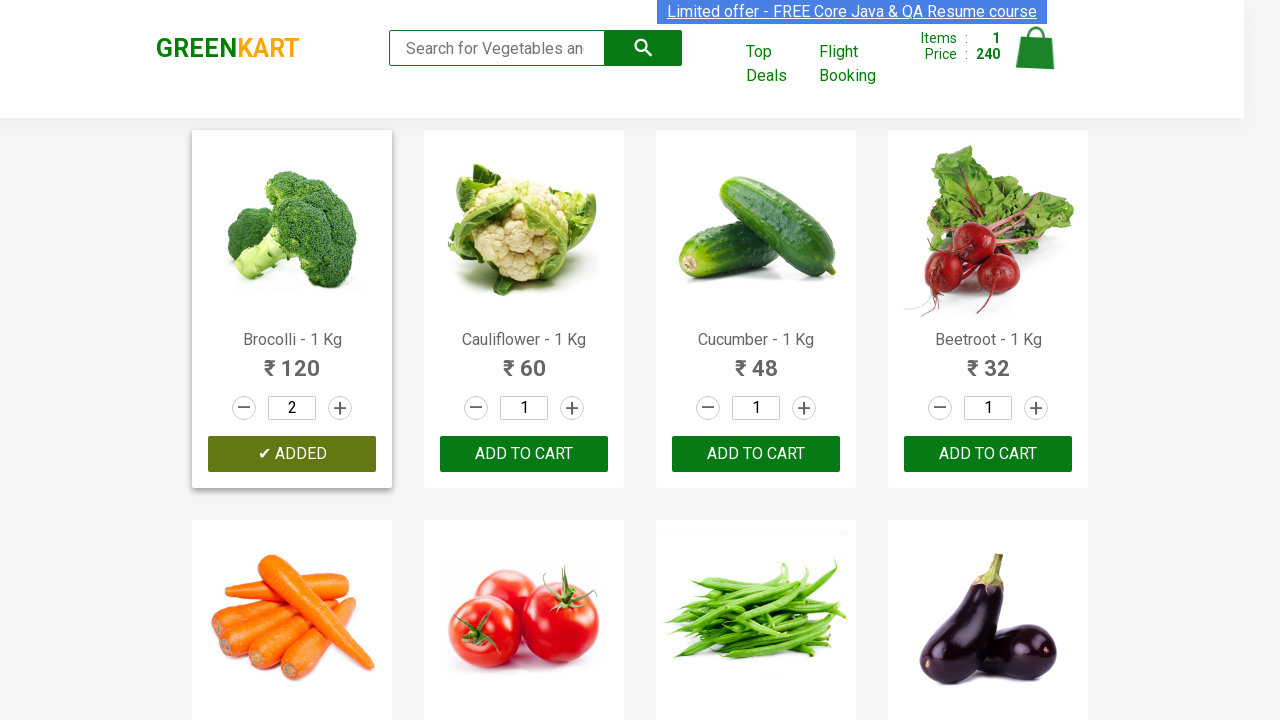

Clicked cart icon to view cart at (1036, 48) on img[src="https://rahulshettyacademy.com/seleniumPractise/images/bag.png"]
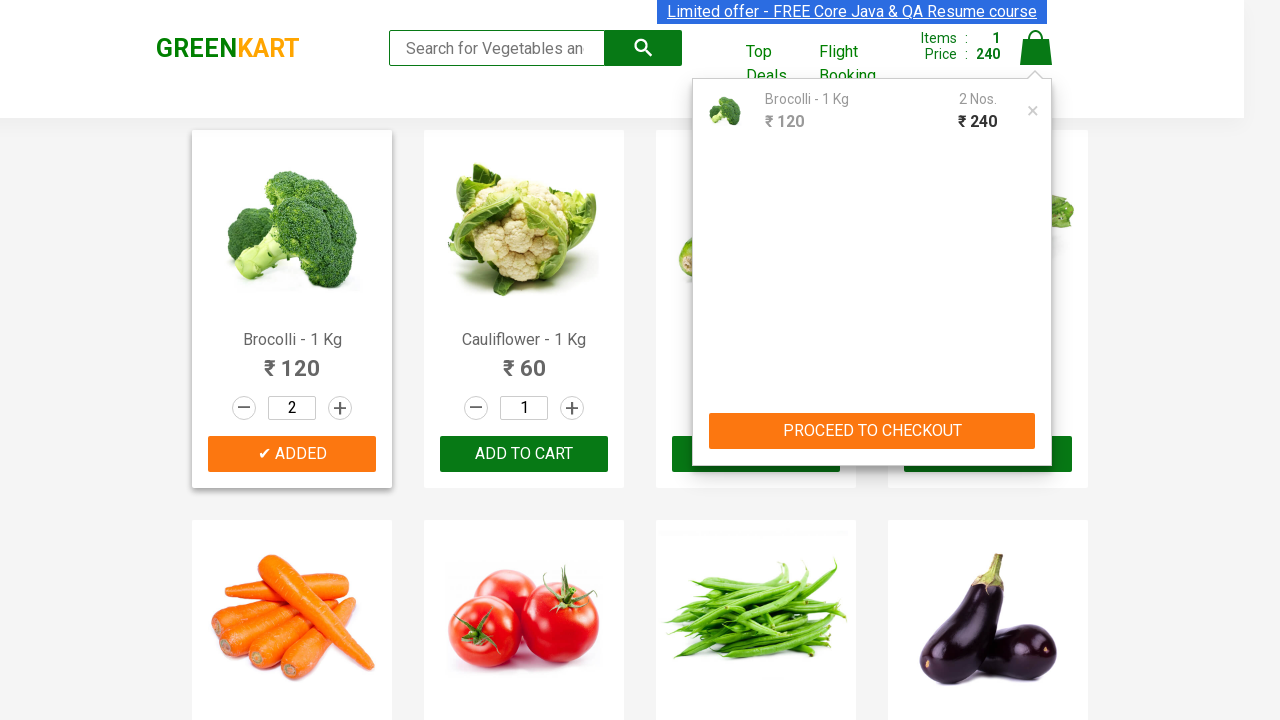

Clicked PROCEED TO CHECKOUT button at (872, 431) on text=PROCEED TO CHECKOUT
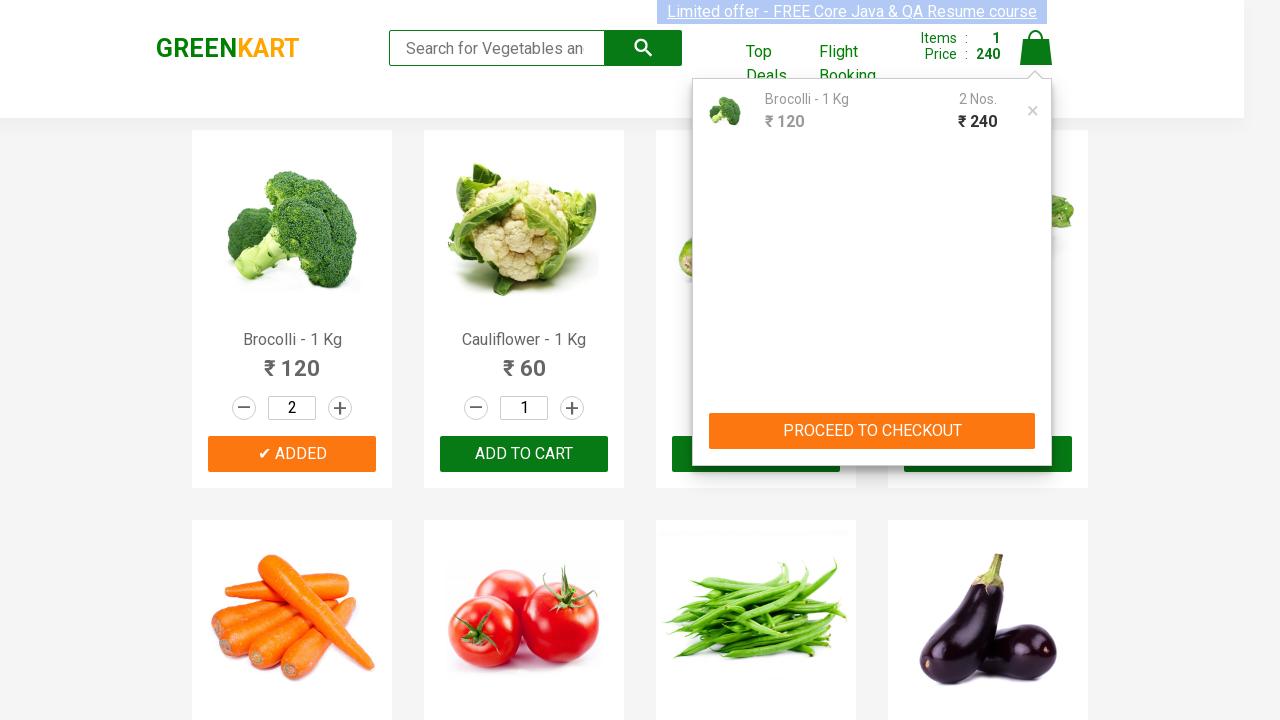

Checkout page loaded and quantity field is visible
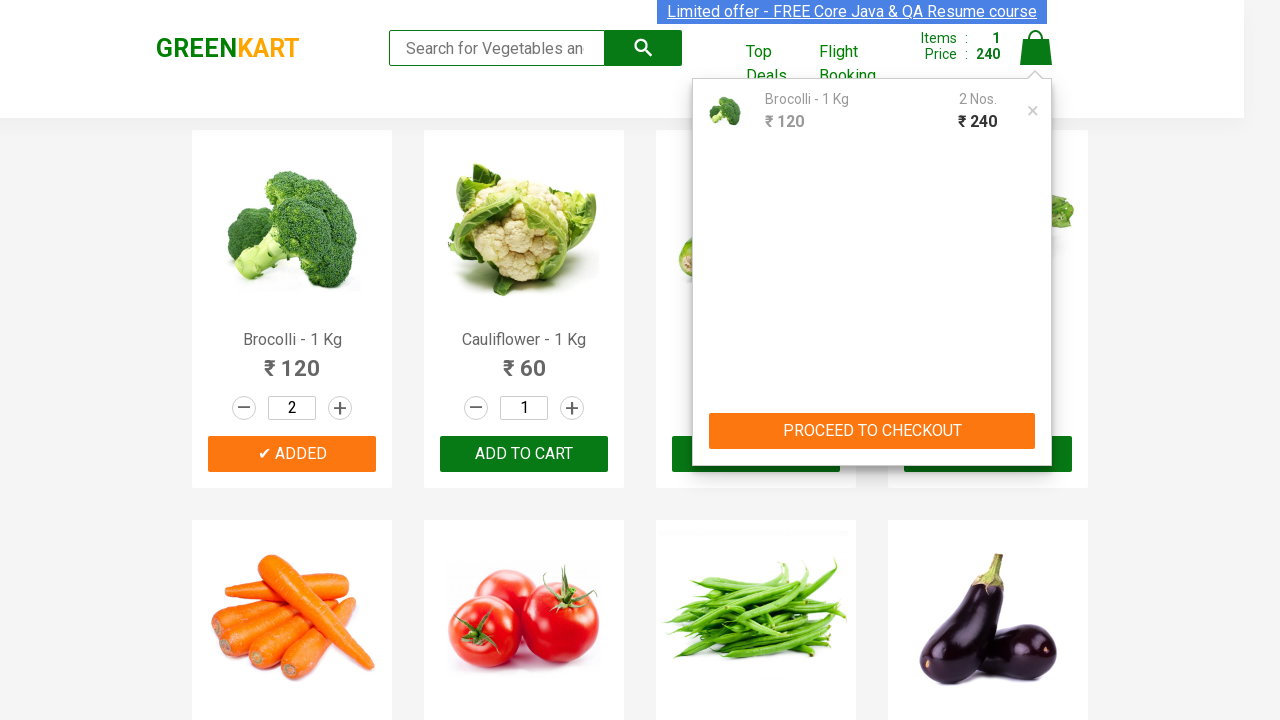

Clicked Place Order button at (1036, 420) on text=Place Order
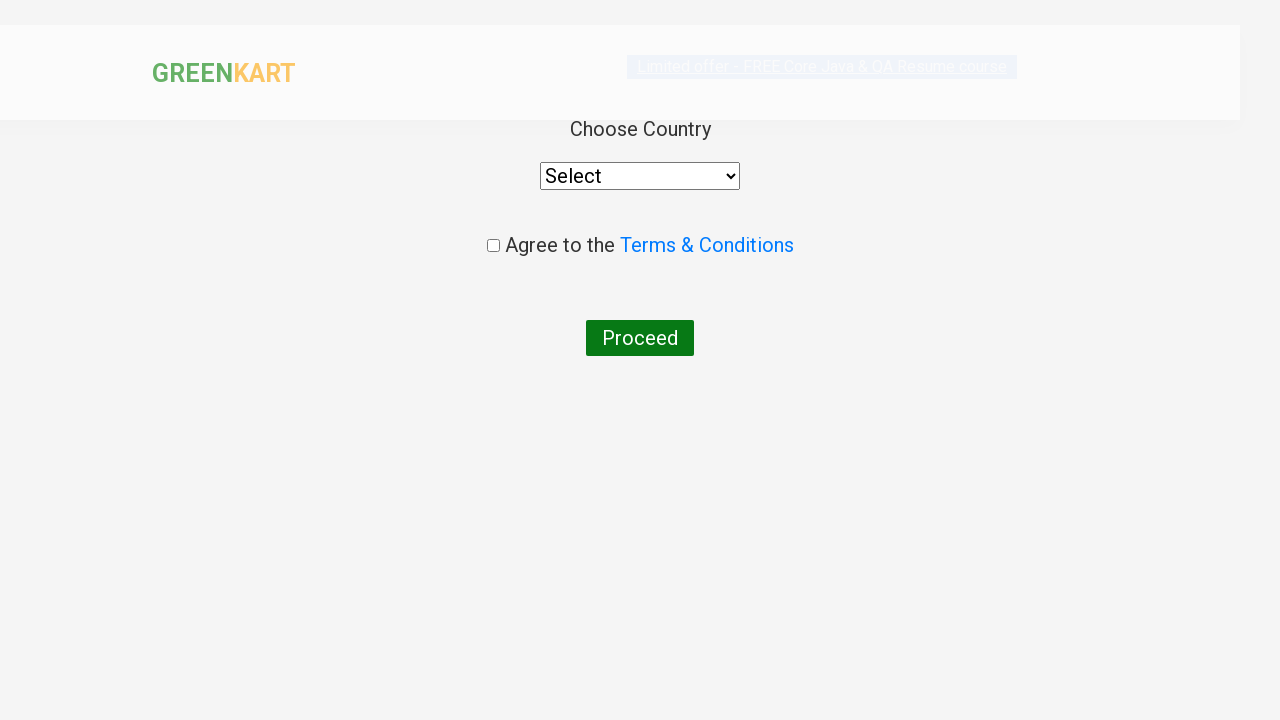

Selected Armenia from country dropdown on select
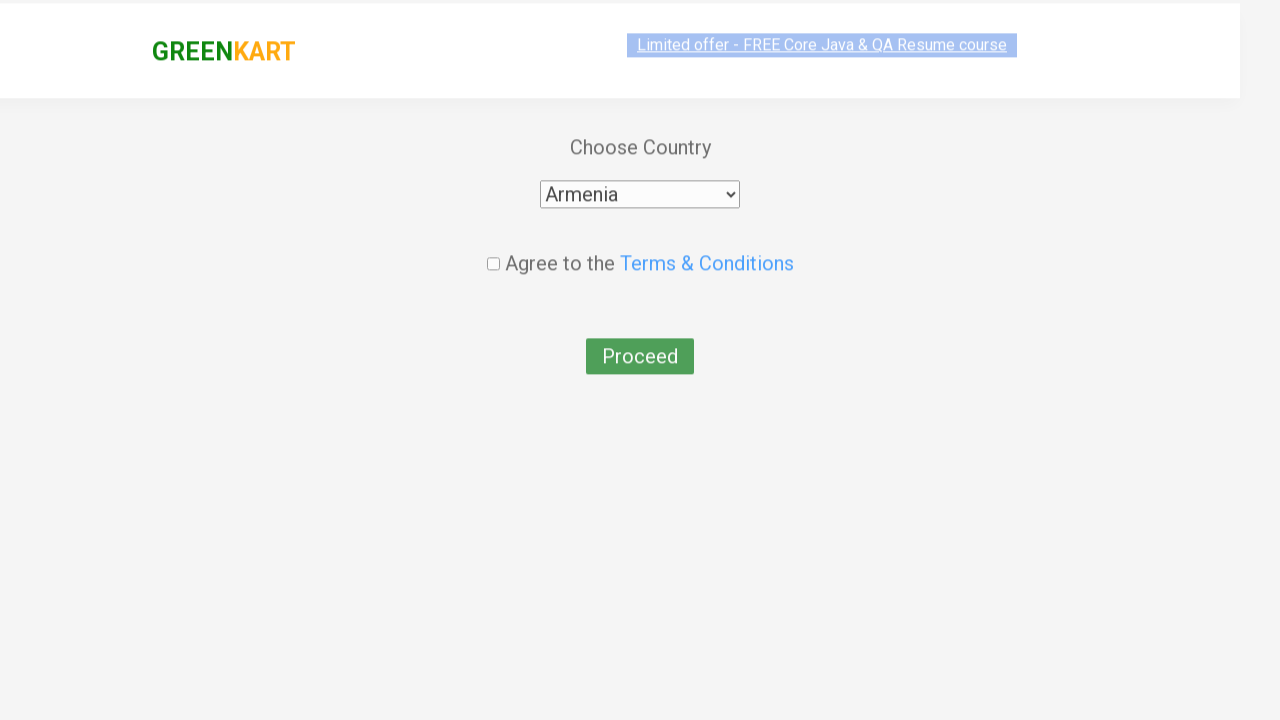

Checked terms and conditions checkbox at (493, 246) on input[type="checkbox"]
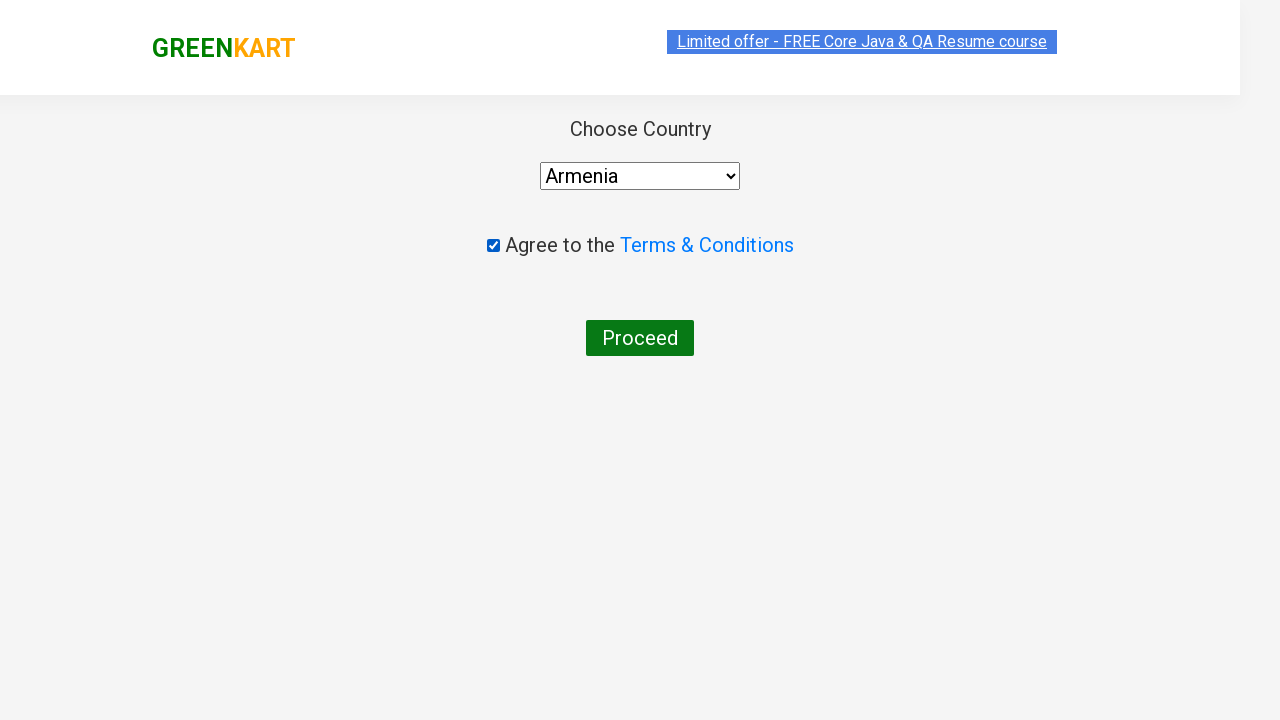

Clicked Proceed button to complete order at (640, 338) on text=Proceed
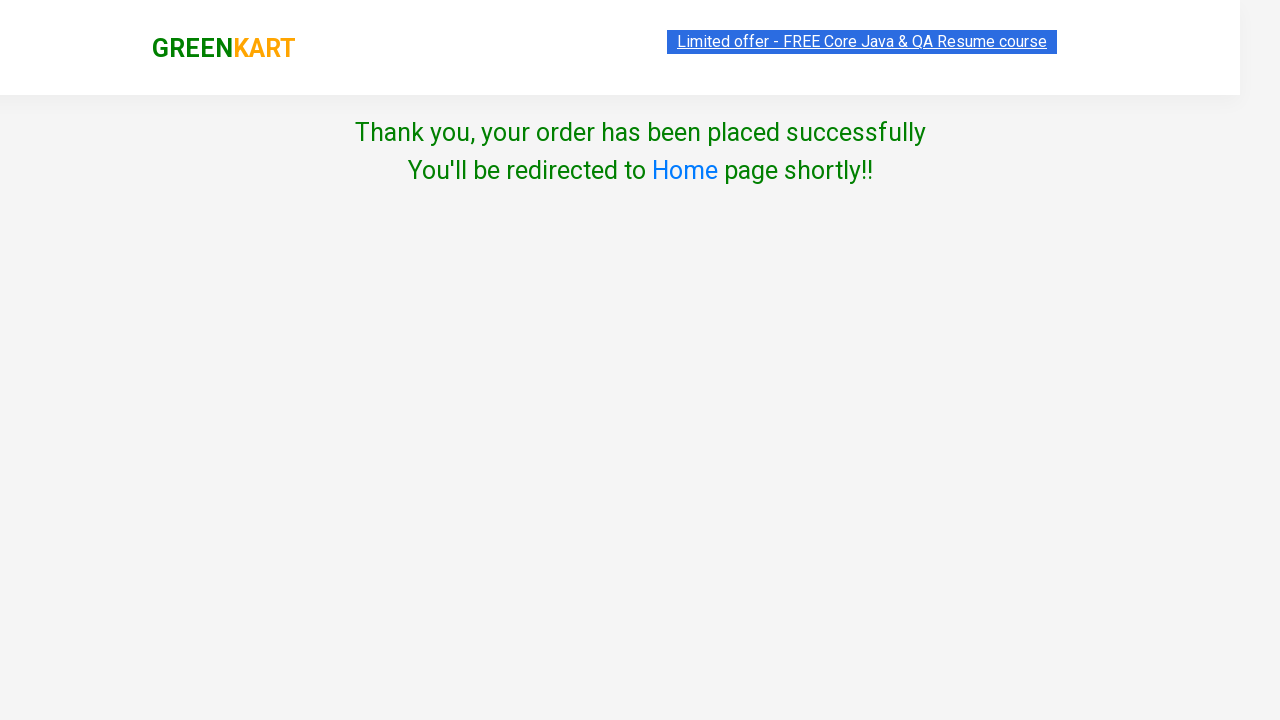

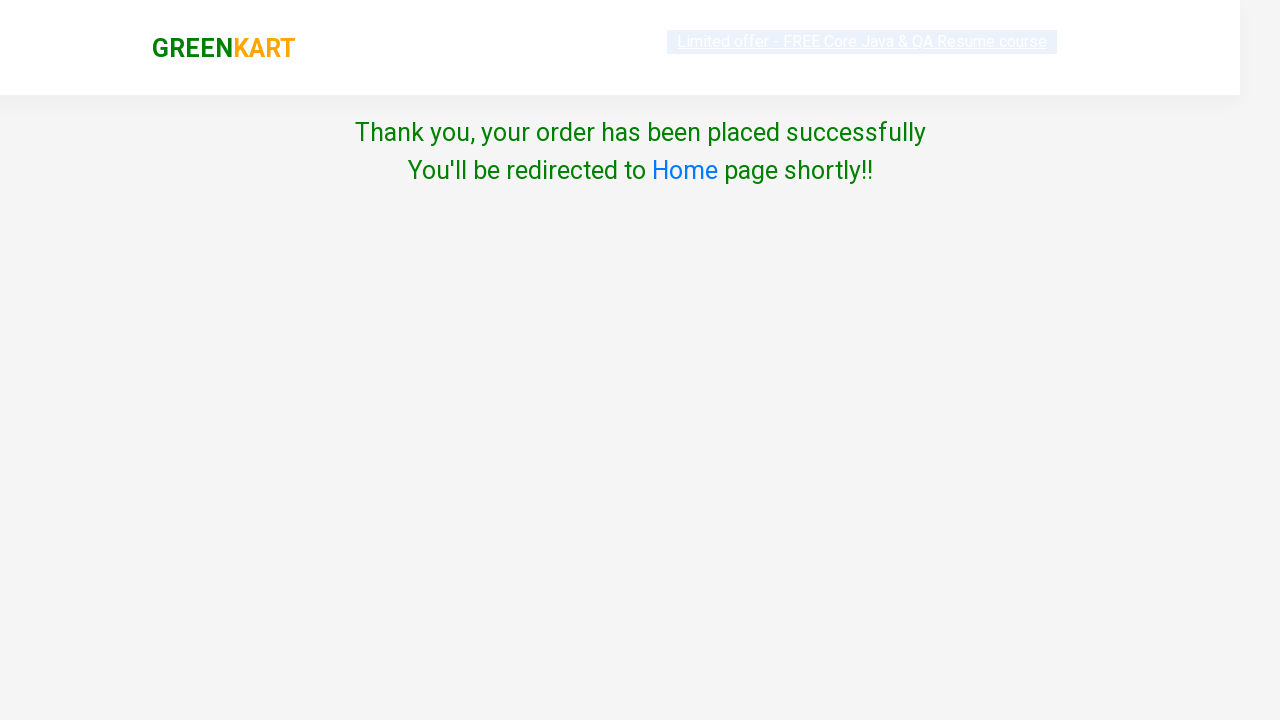